Tests drag and drop functionality by dragging an element from source to destination

Starting URL: https://testautomationpractice.blogspot.com/

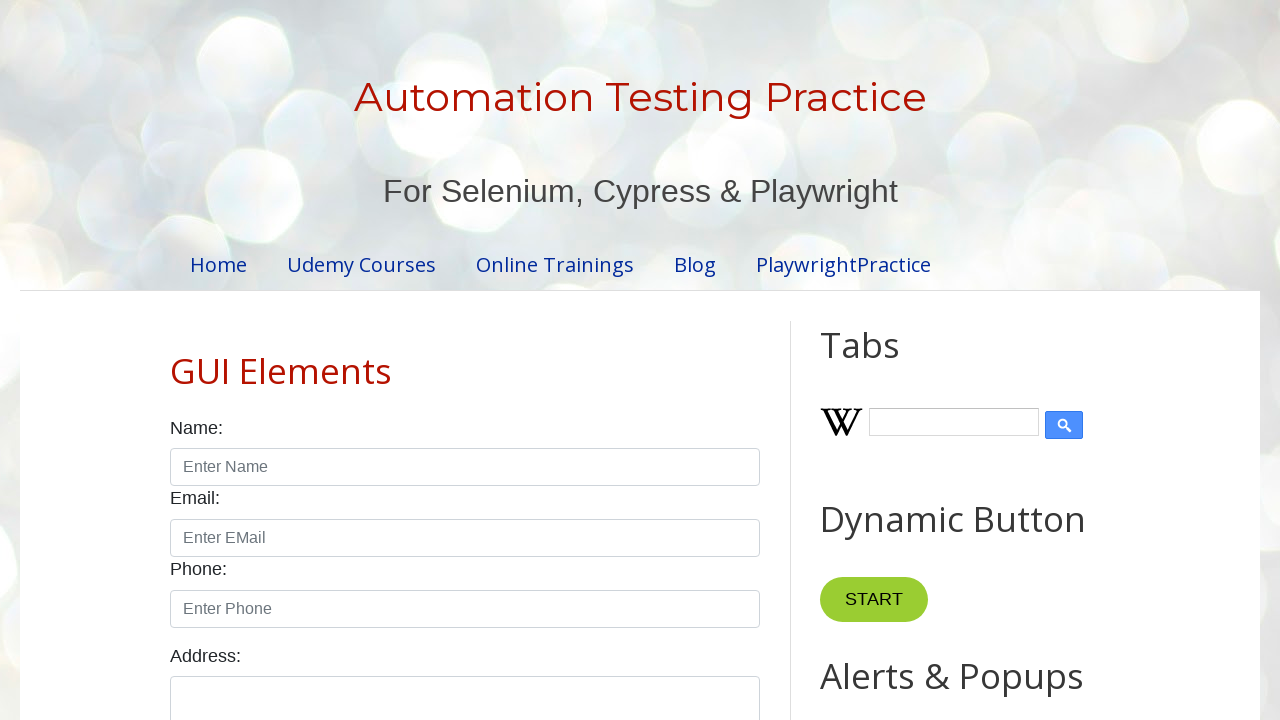

Dragged element from source to destination at (1015, 386)
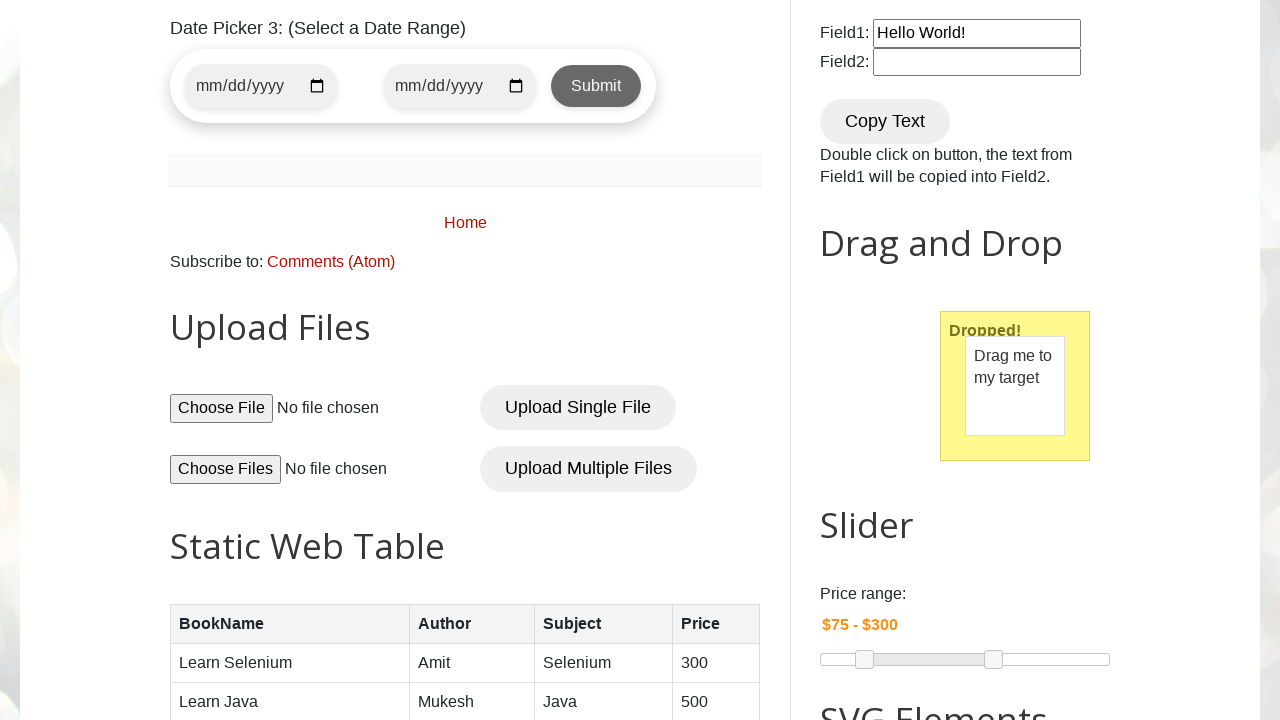

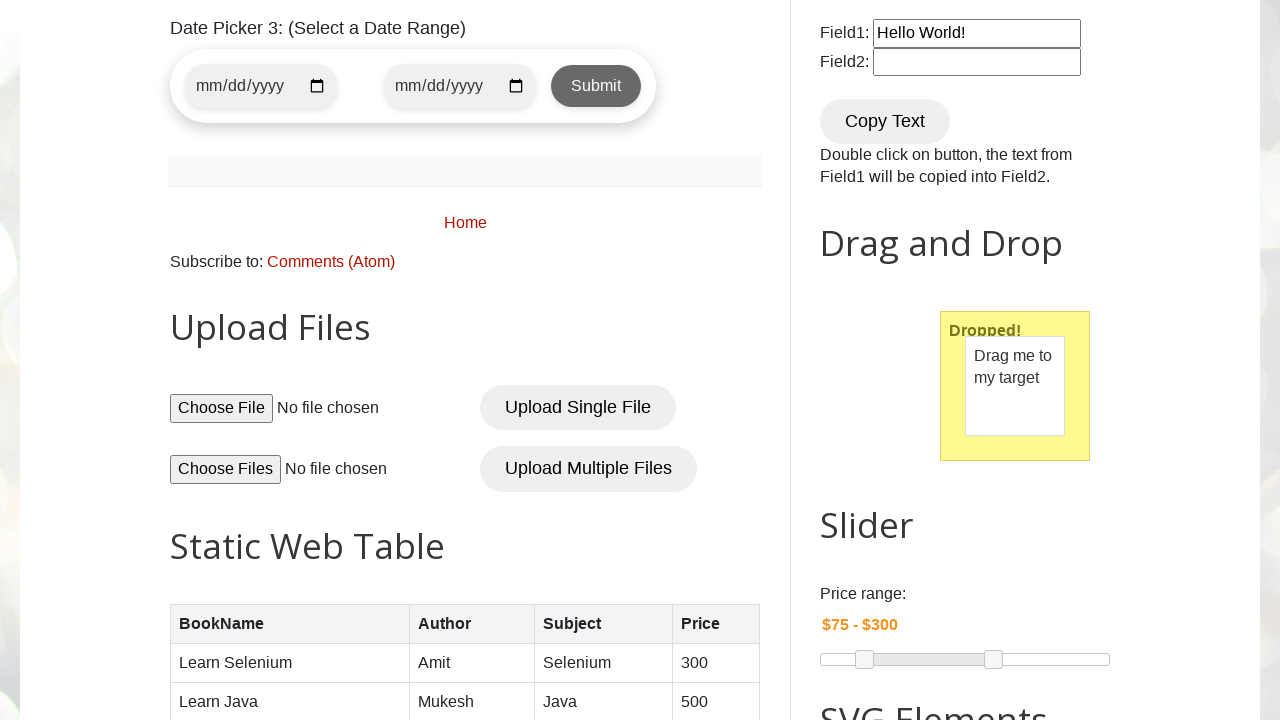